Searches for a product keyword on Target by typing in the search bar and submitting the search form, then waits for results page to load.

Starting URL: https://www.target.com/

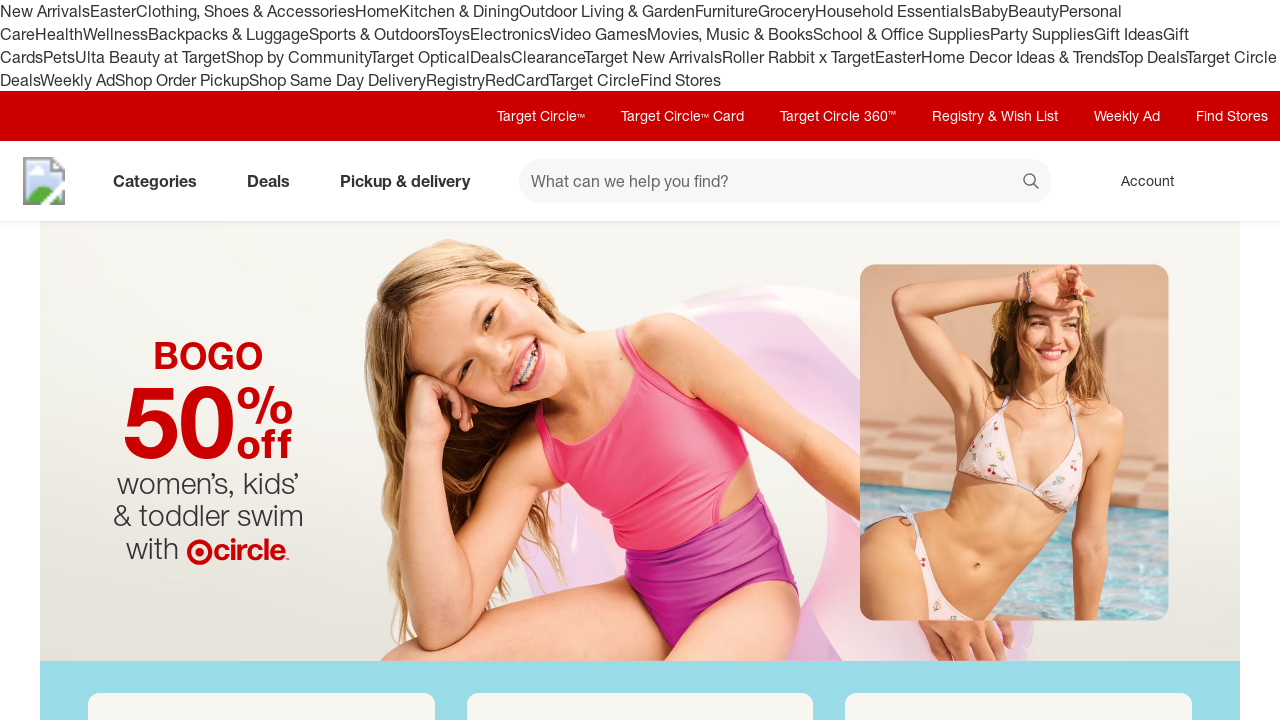

Waited for Target page to be ready
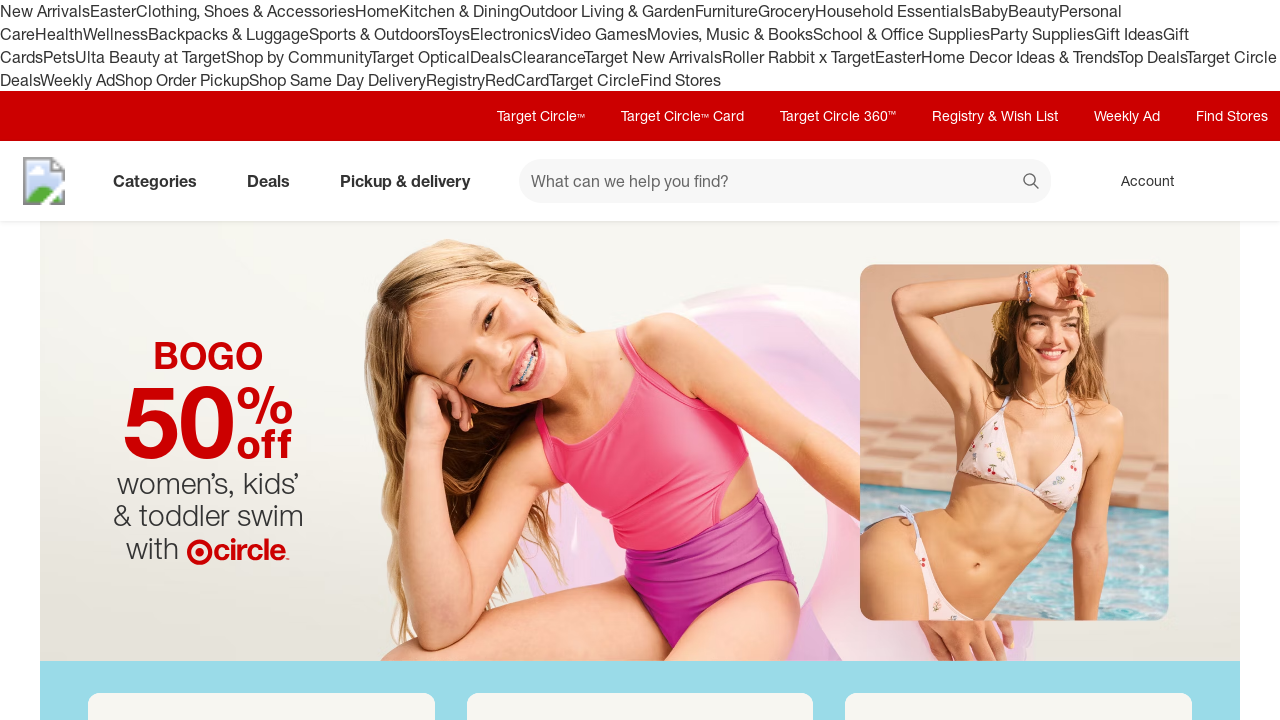

Filled search input with keyword 'Table' on input
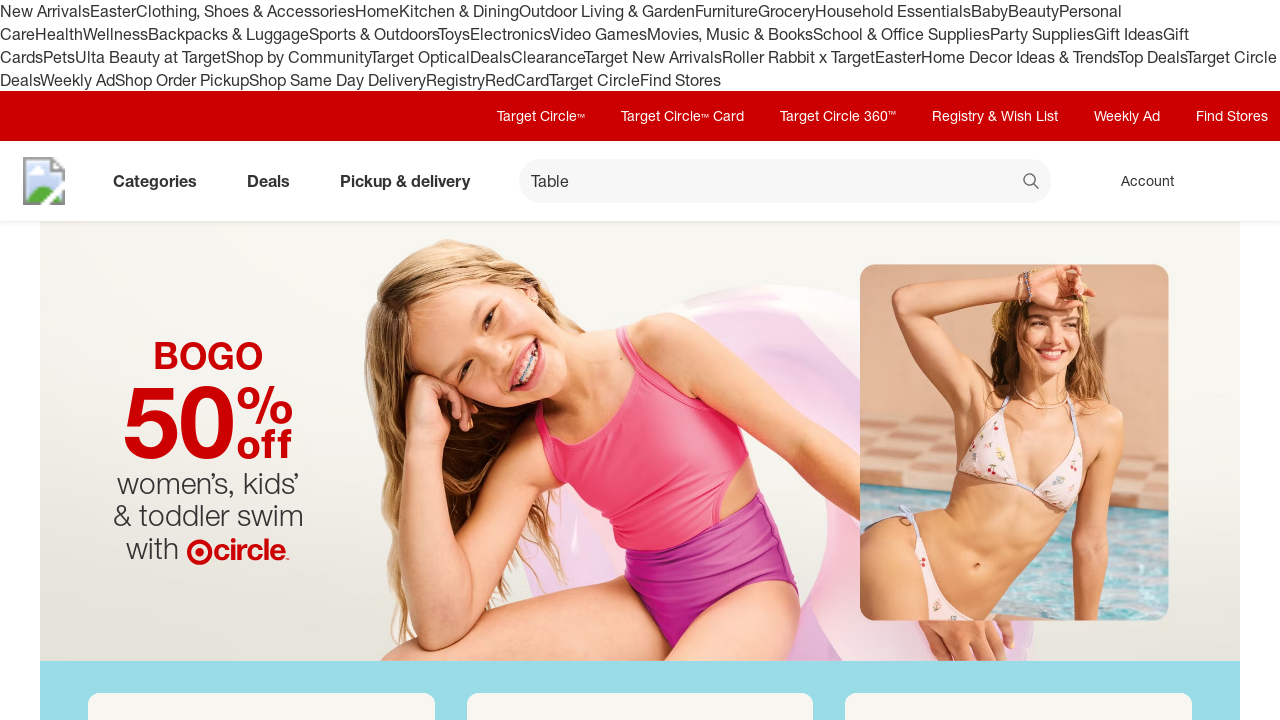

Pressed Enter to submit search form on input
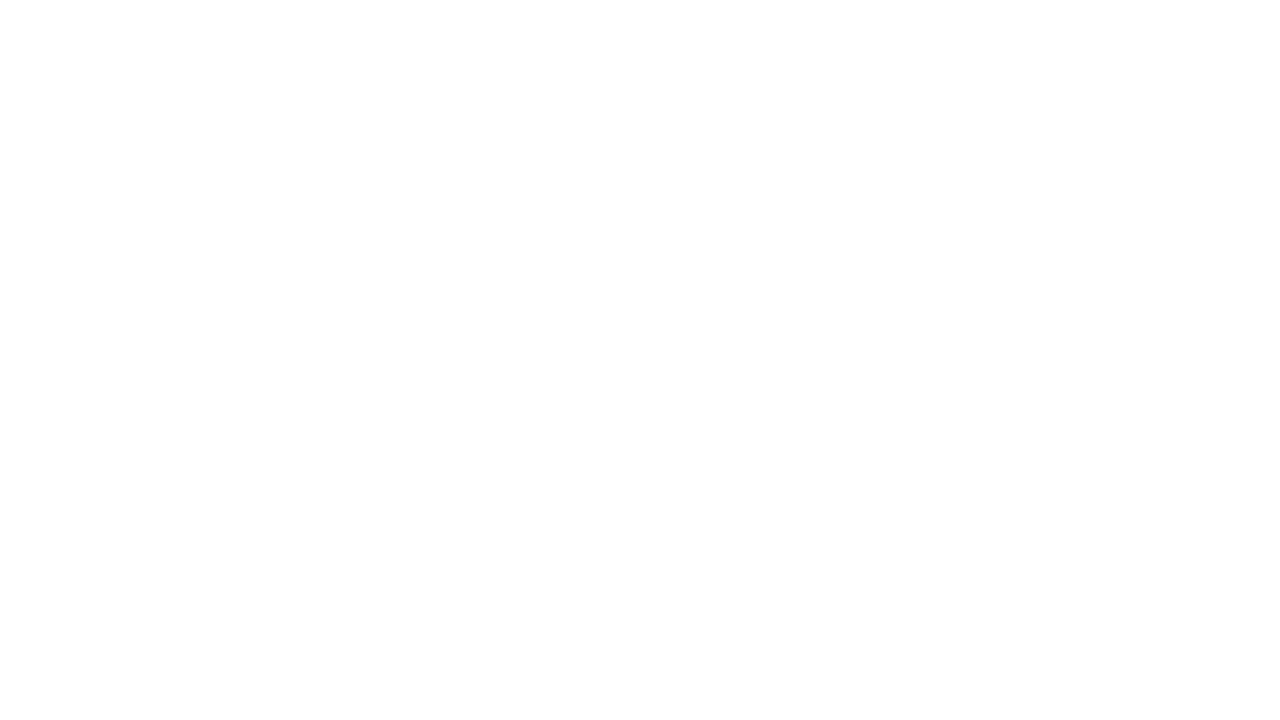

Waited for search results page to load
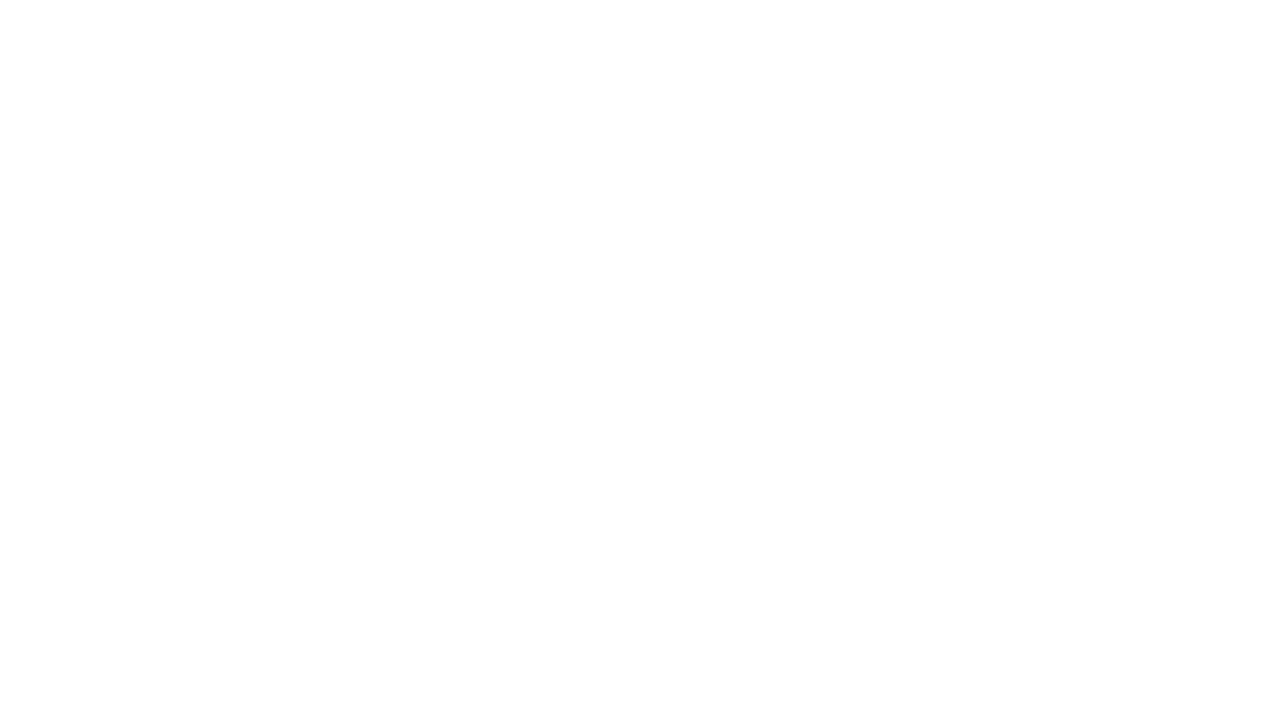

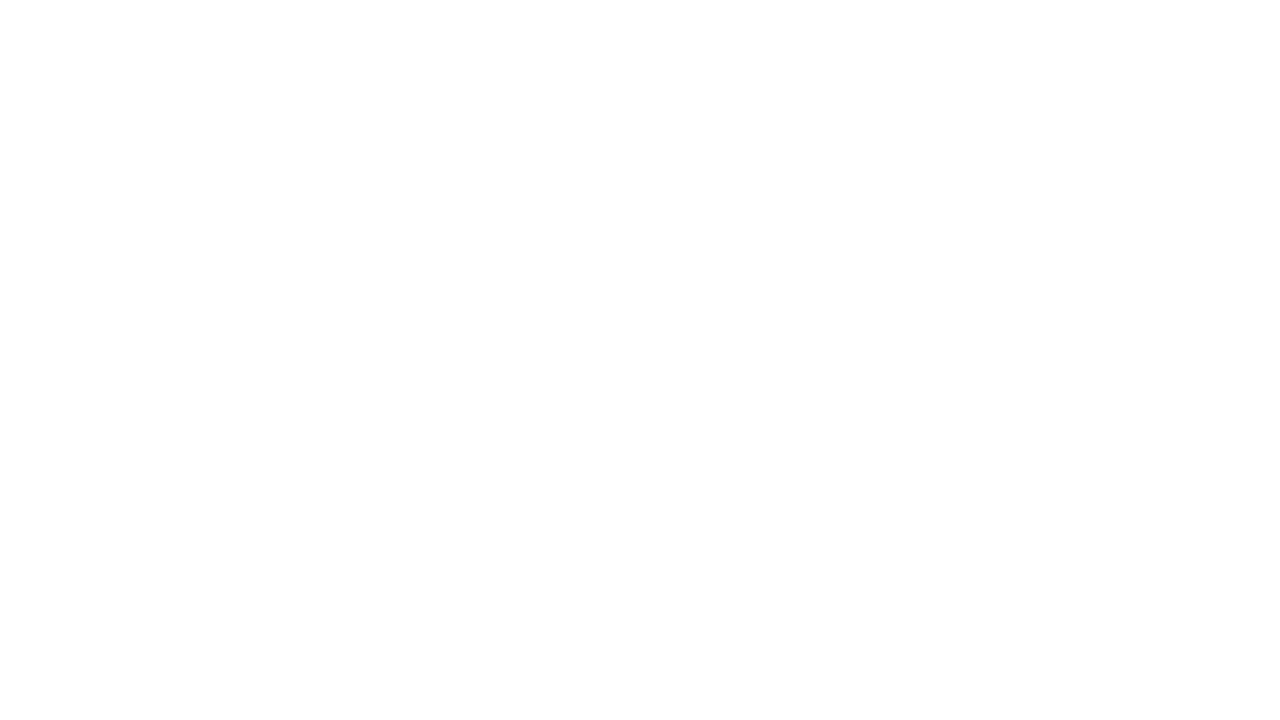